Tests file upload functionality by uploading a text file and verifying the uploaded filename is displayed correctly on the page.

Starting URL: http://the-internet.herokuapp.com/upload

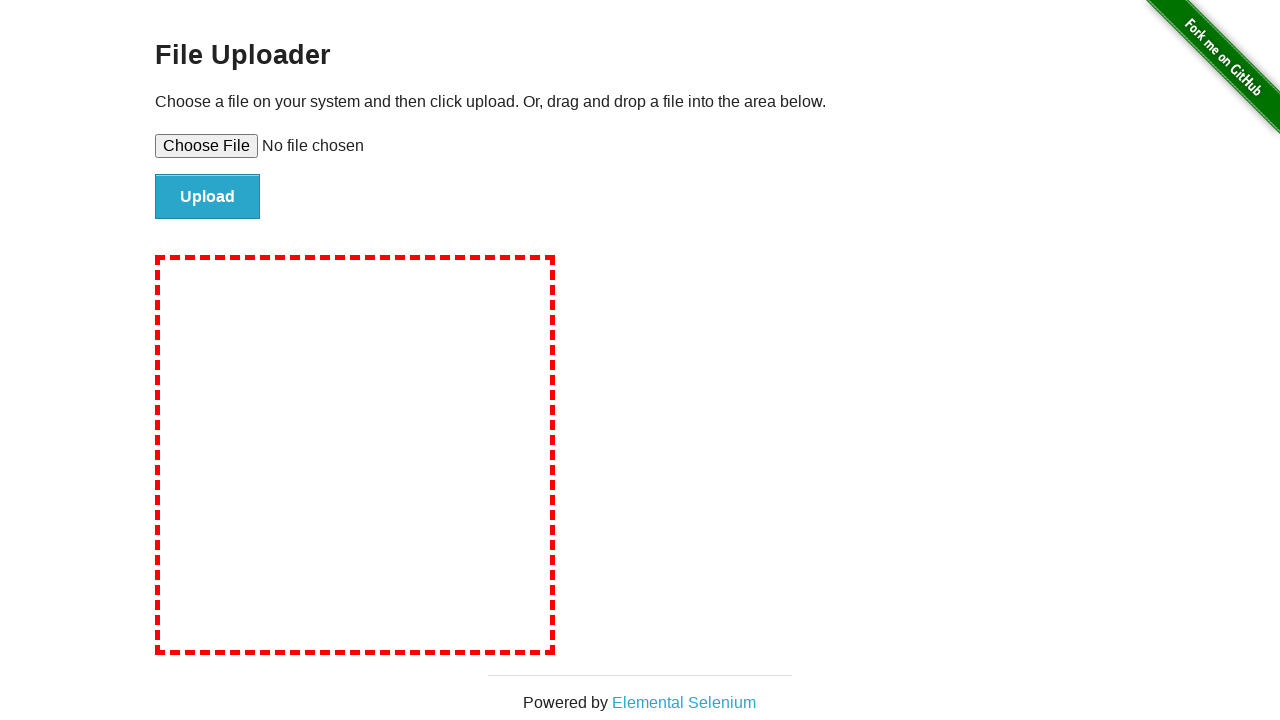

Created temporary test file with content
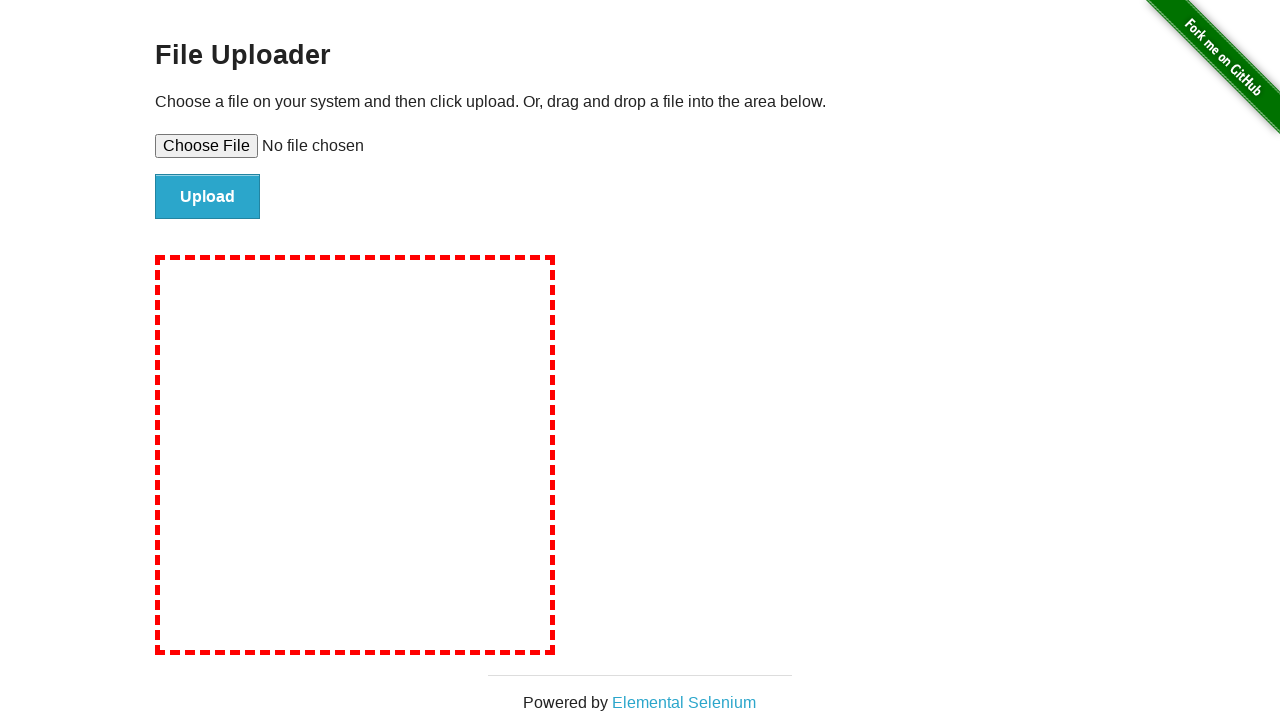

Set input files to upload test-upload-file.txt
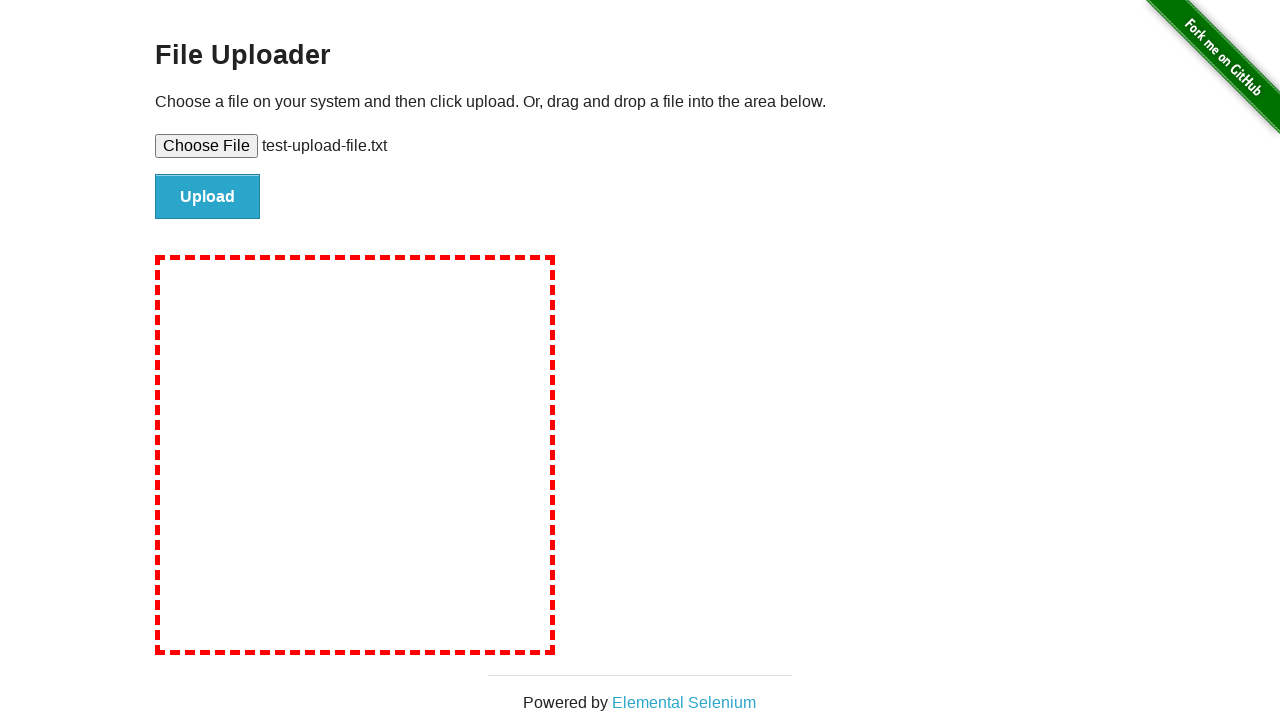

Clicked file submit button at (208, 197) on #file-submit
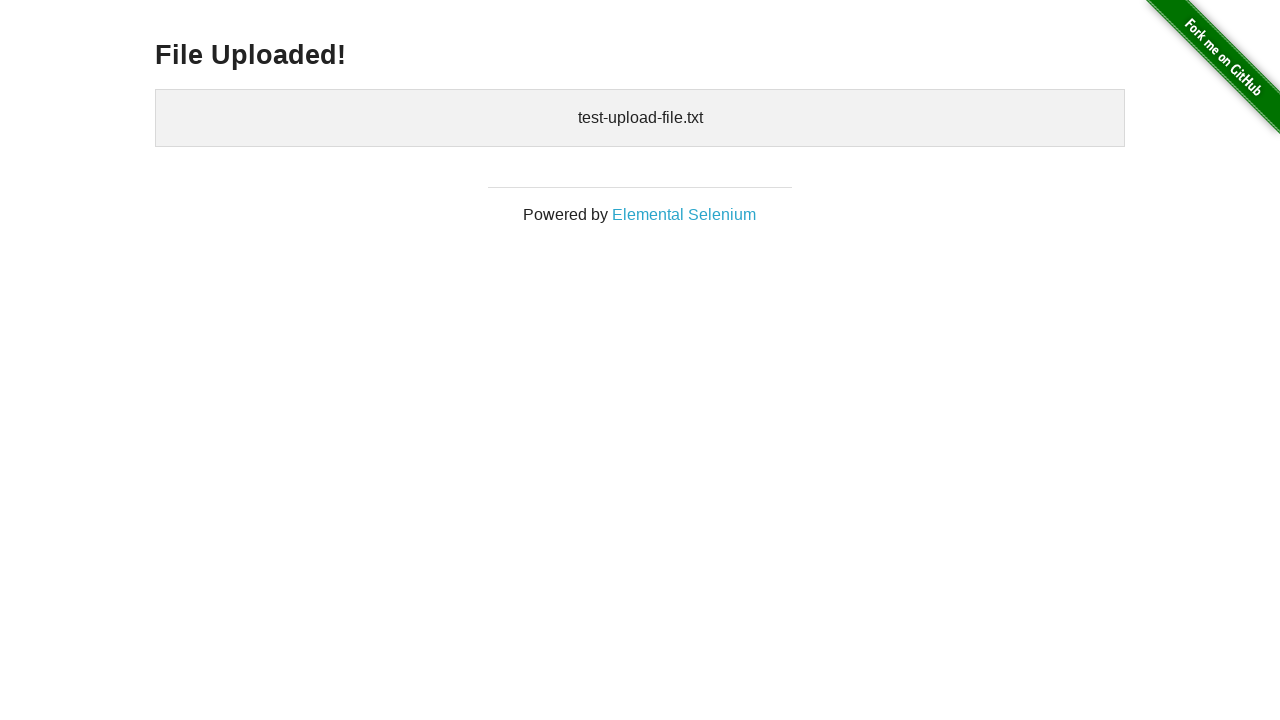

Uploaded files confirmation section appeared on page
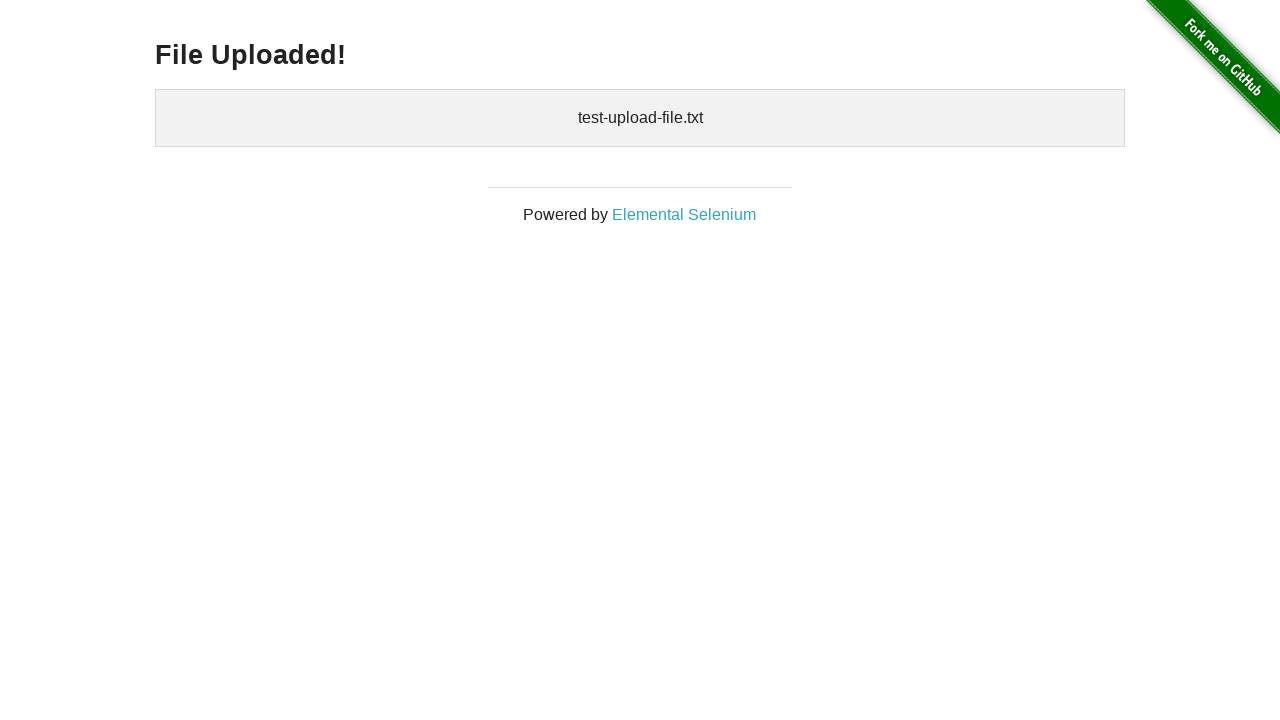

Cleaned up temporary test file
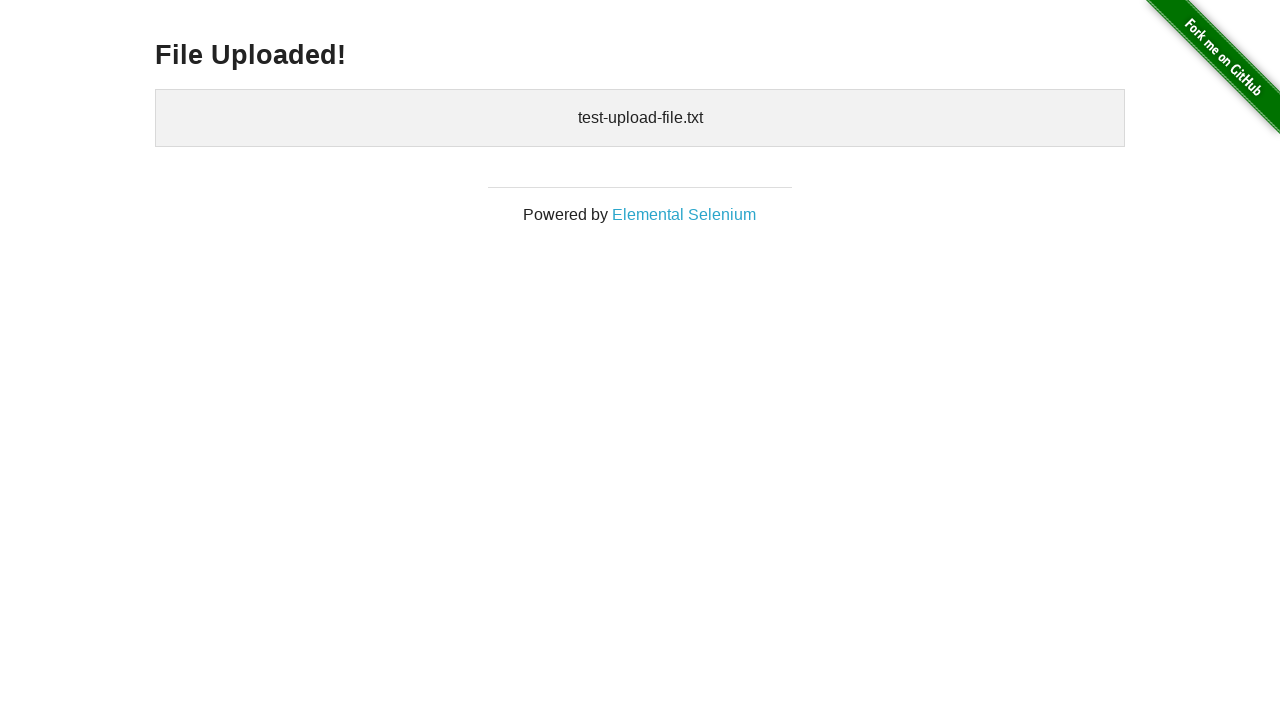

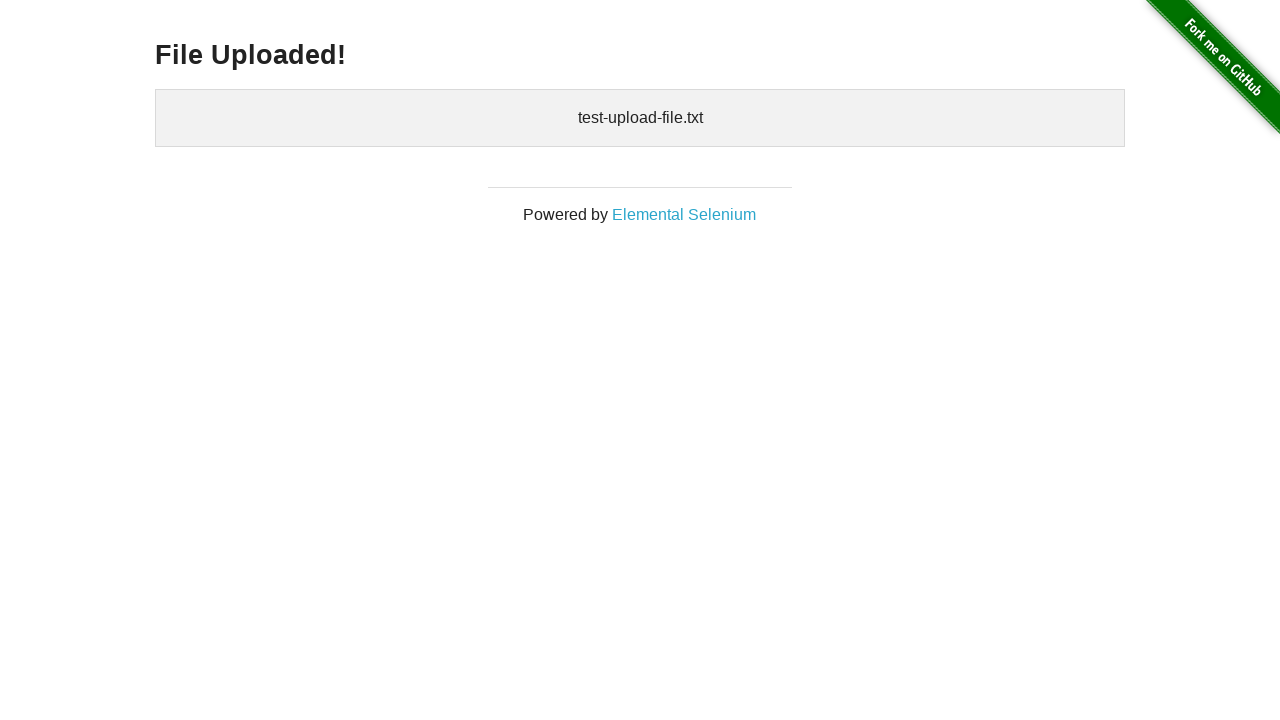